Tests login form validation by entering incorrect username with no password and verifying the password required error message

Starting URL: https://www.saucedemo.com/

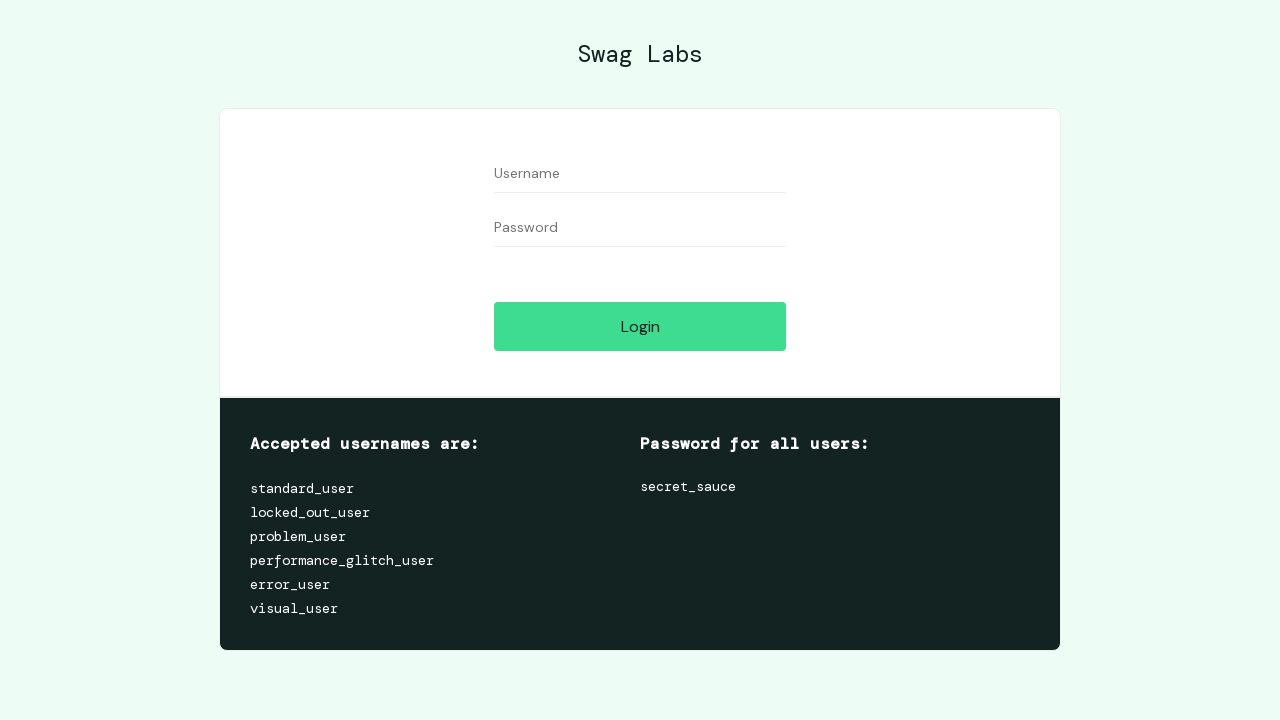

Filled username field with 'invaliduser789' on #user-name
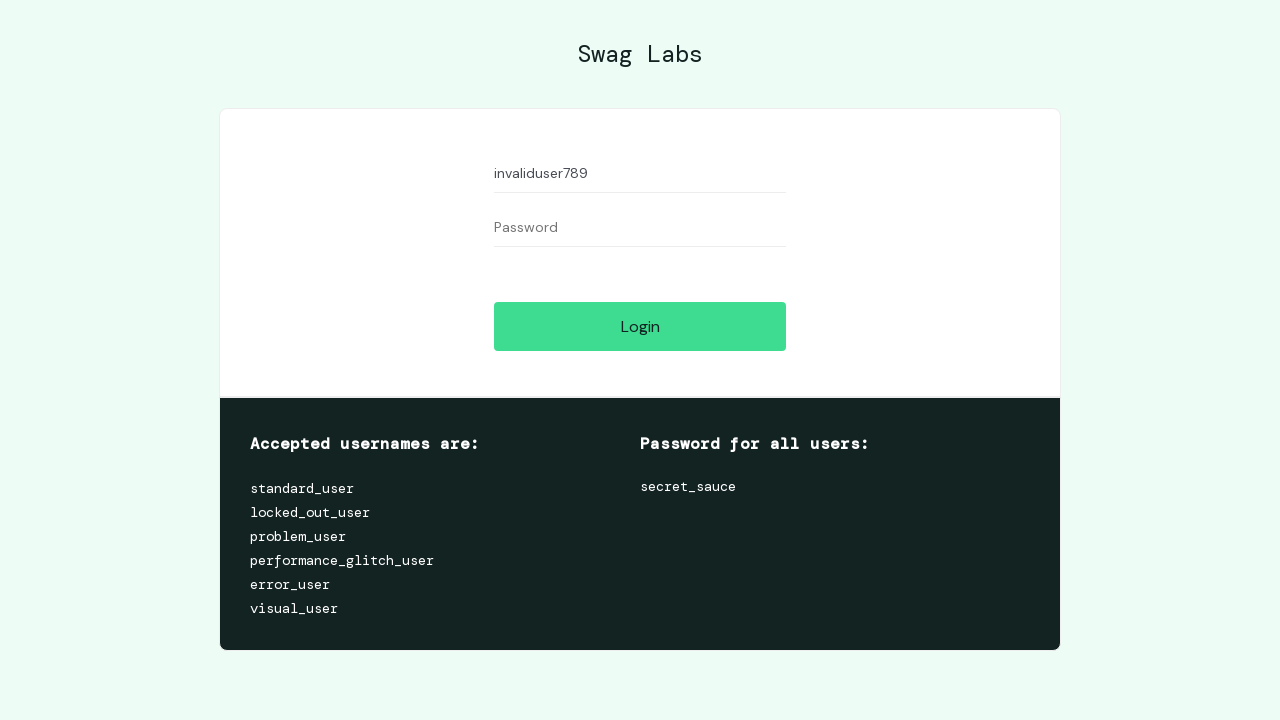

Clicked login button without entering password at (640, 326) on #login-button
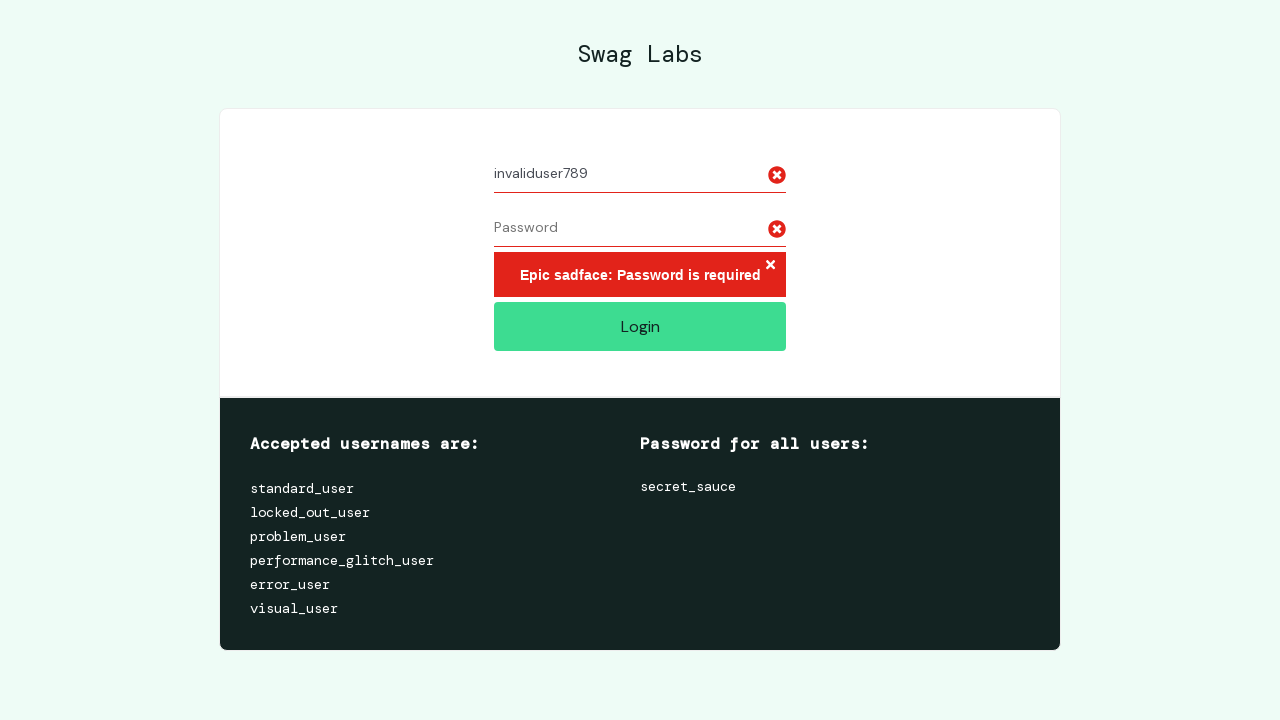

Retrieved error message text content
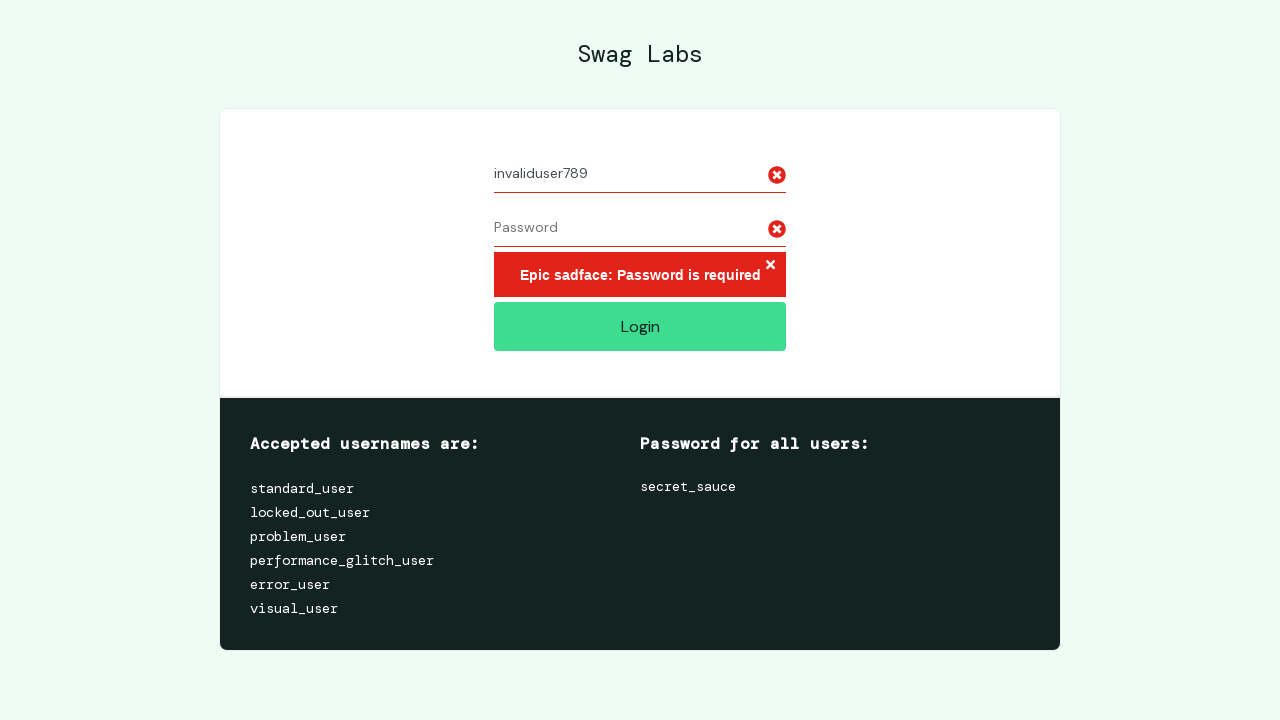

Verified error message matches 'Epic sadface: Password is required'
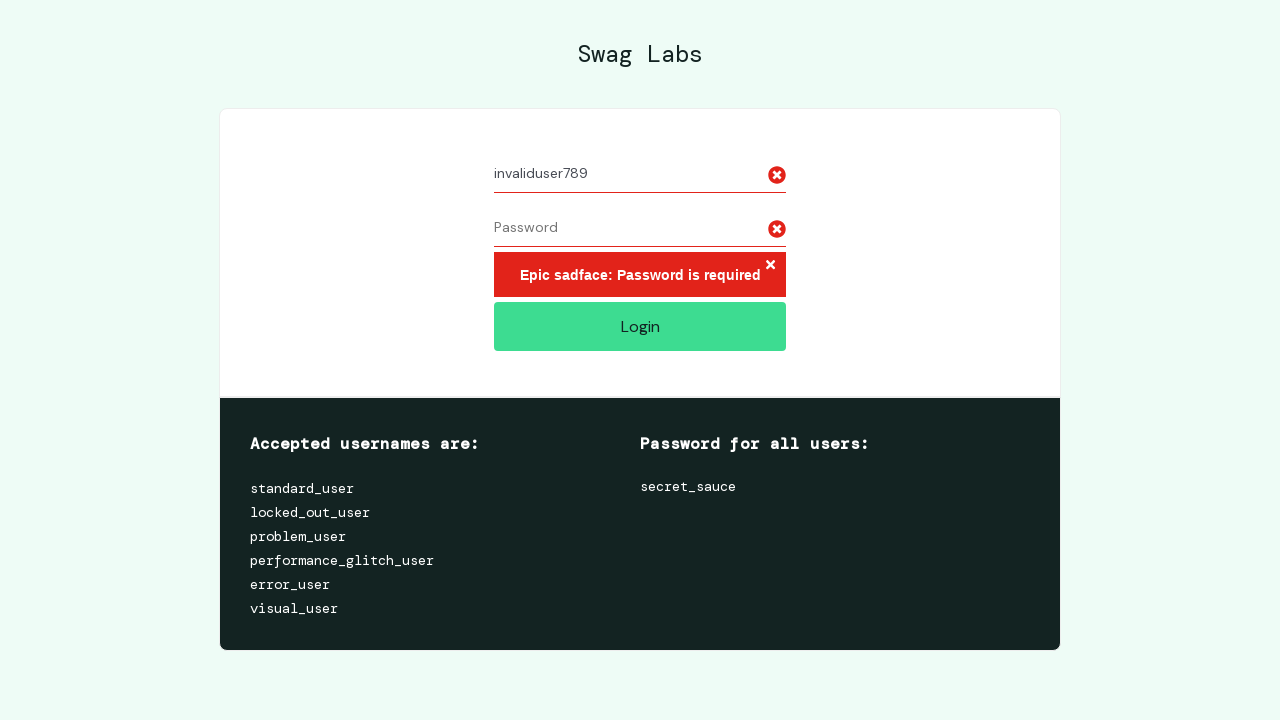

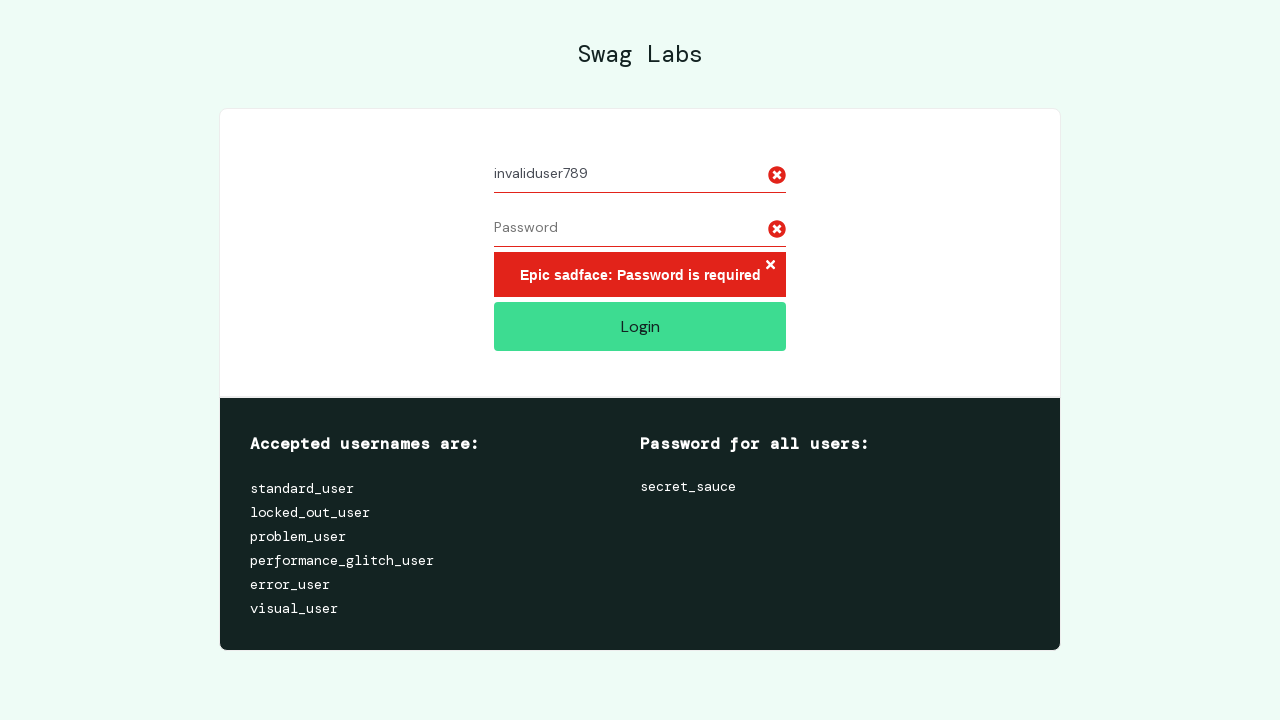